Tests Vue.js dropdown selection by selecting different options from a custom dropdown menu

Starting URL: https://mikerodham.github.io/vue-dropdowns/

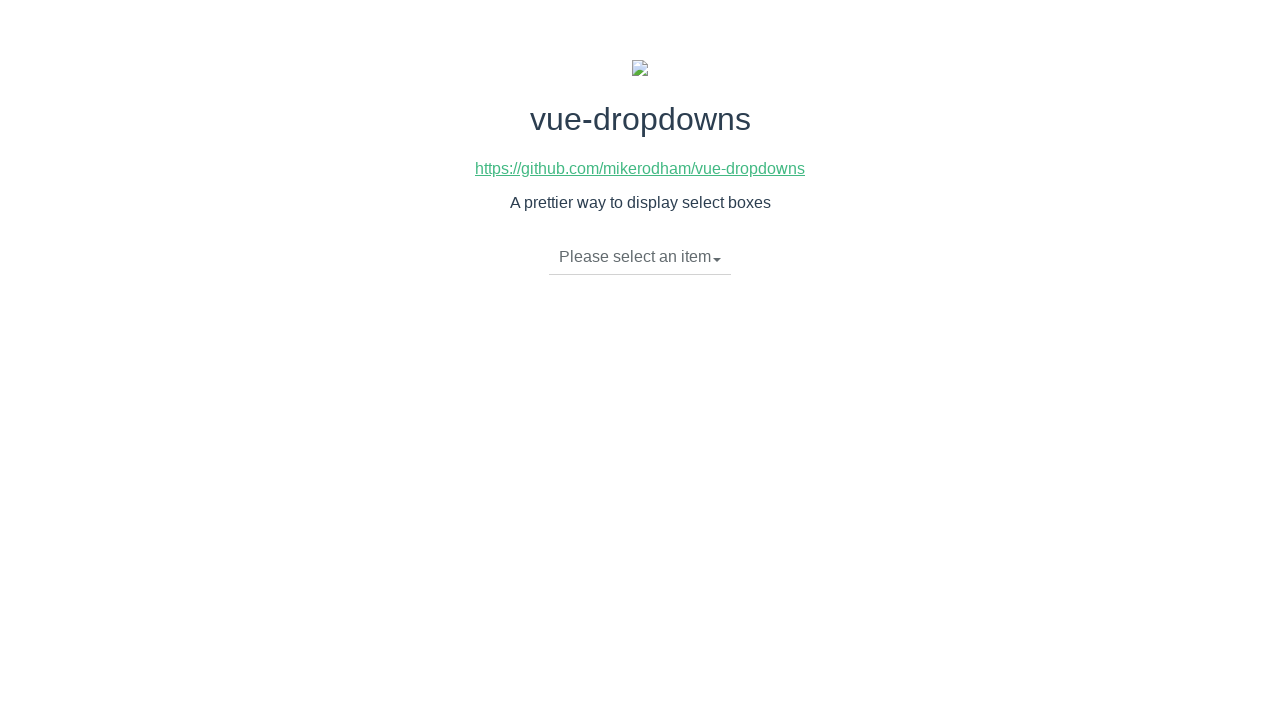

Clicked dropdown toggle to open menu at (640, 257) on li.dropdown-toggle
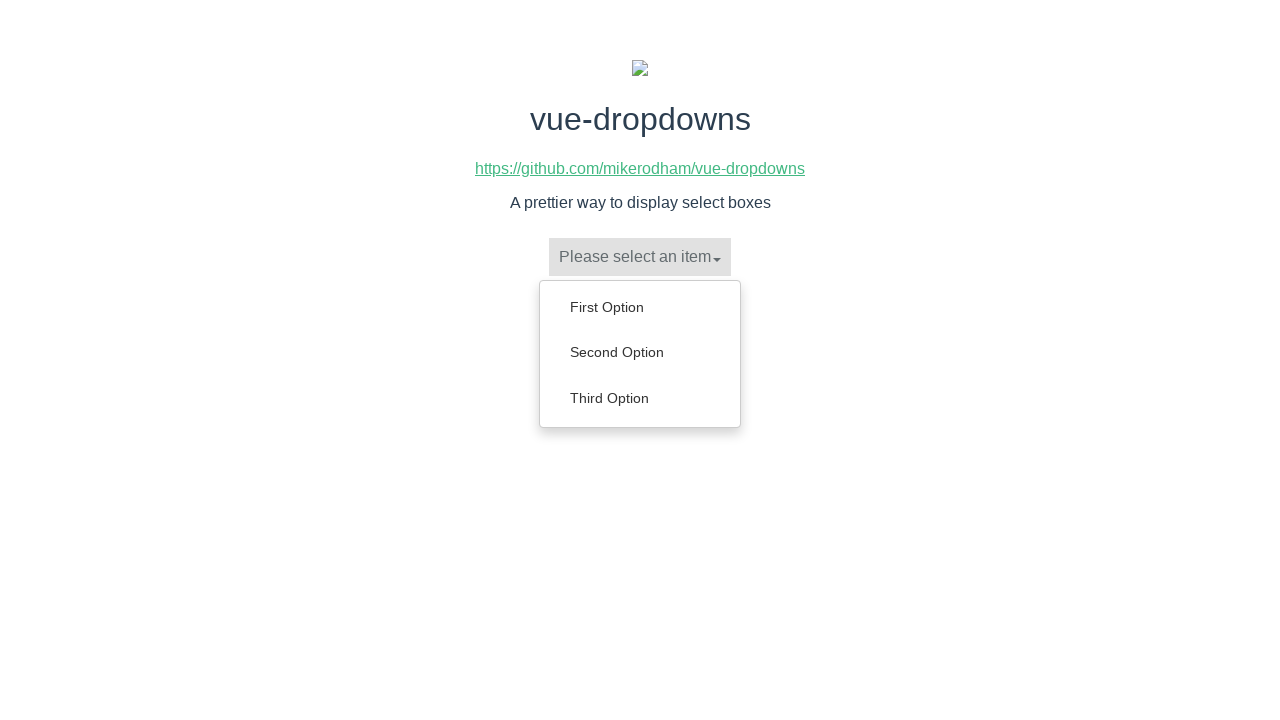

Selected 'Second Option' from dropdown menu at (640, 352) on ul.dropdown-menu a:has-text('Second Option')
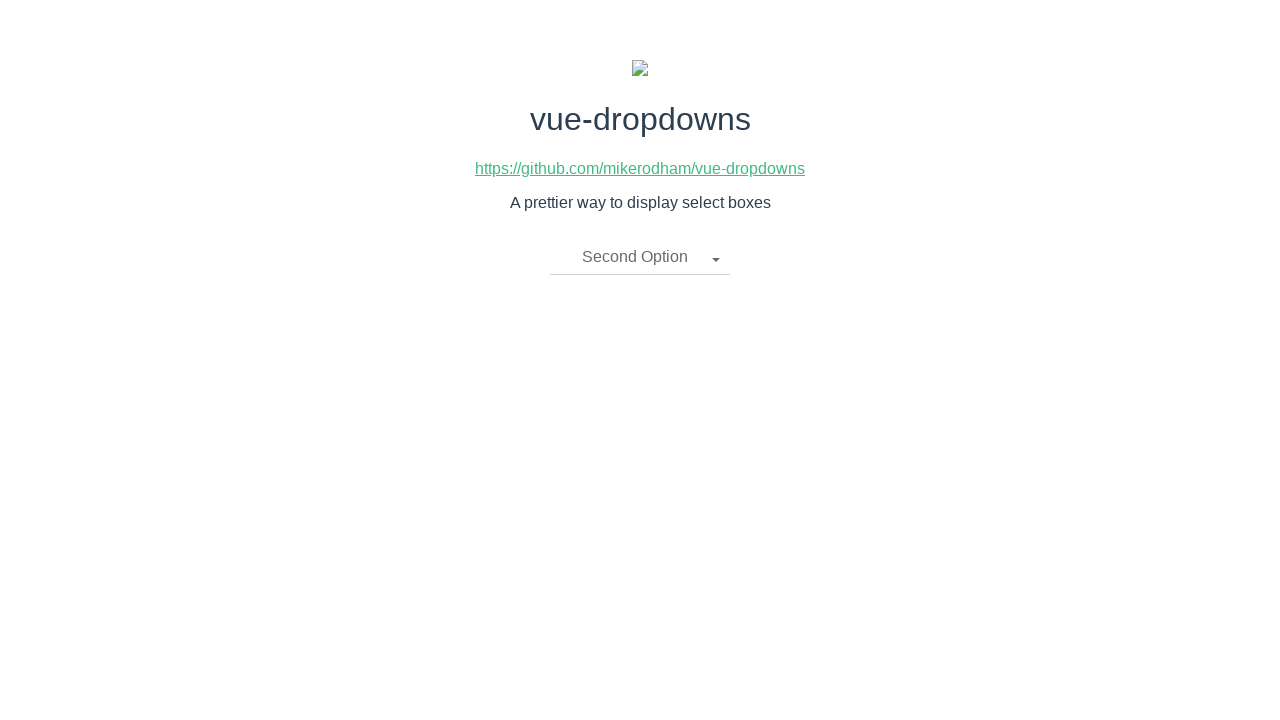

Clicked dropdown toggle to open menu again at (640, 257) on li.dropdown-toggle
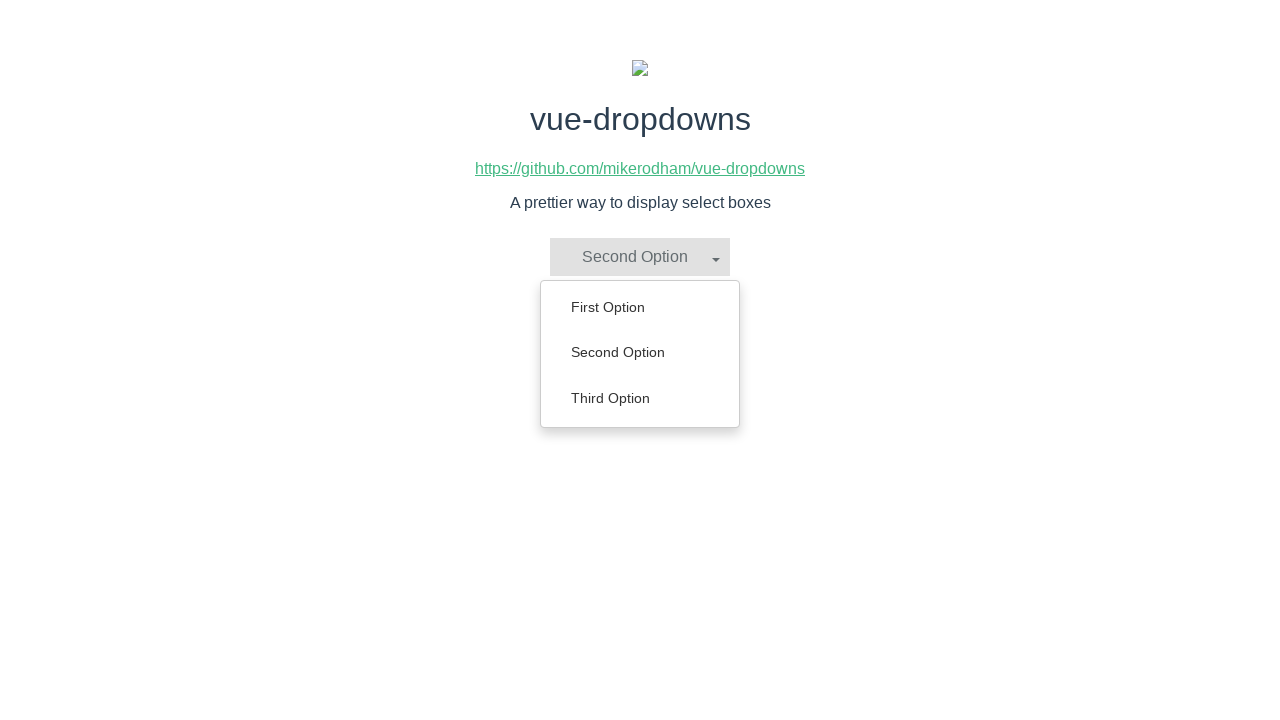

Selected 'Third Option' from dropdown menu at (640, 398) on ul.dropdown-menu a:has-text('Third Option')
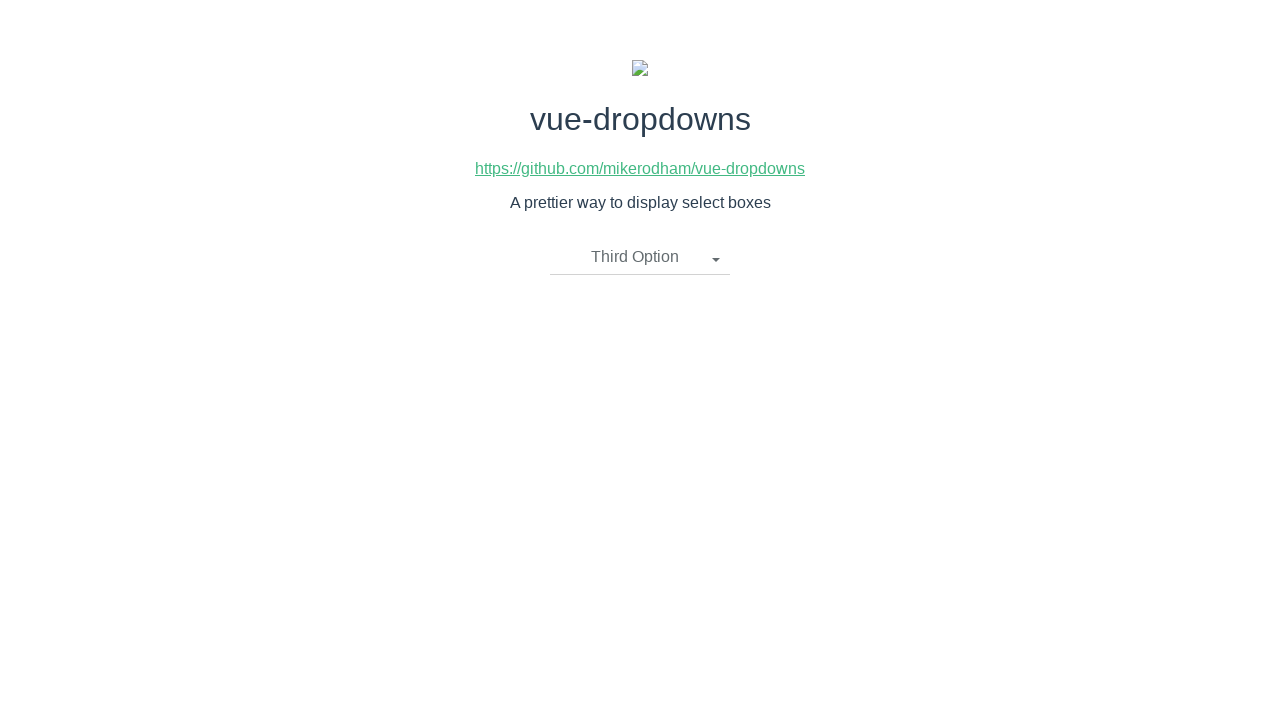

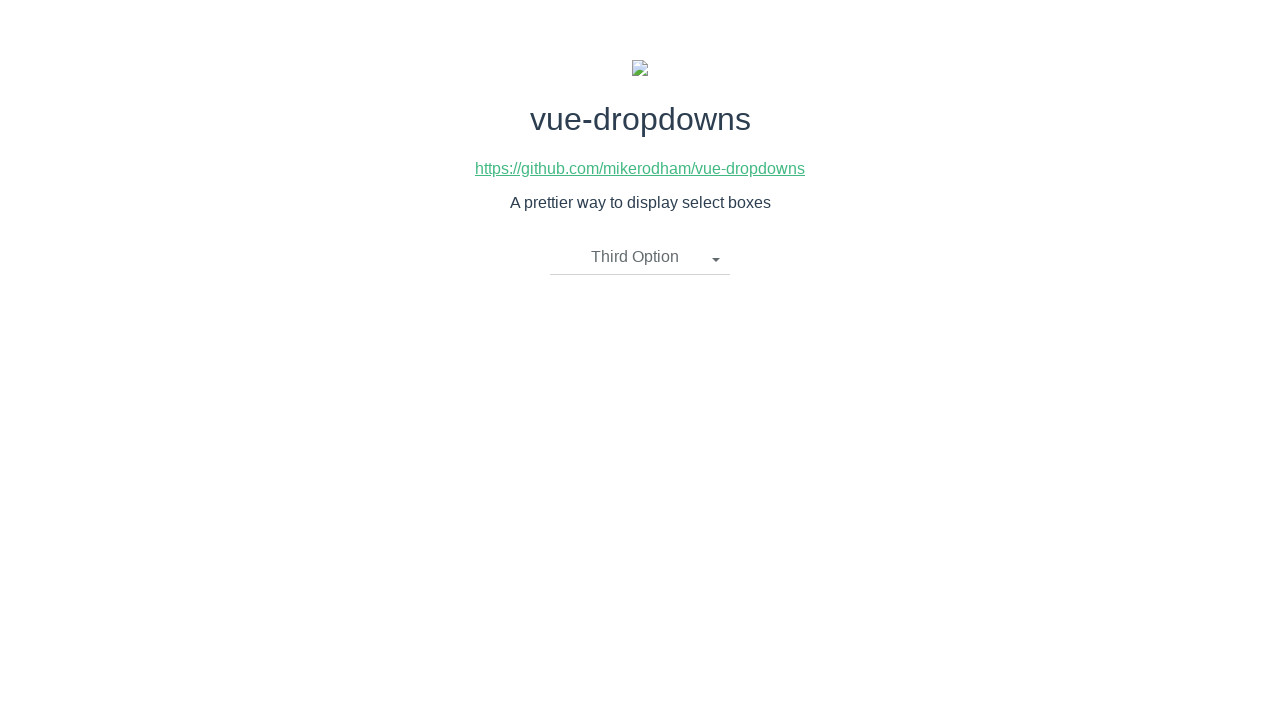